Tests registration form submission by filling out all form fields including name, username, password, email, phone, gender, birthday, department, job title, and programming language preference

Starting URL: https://loopcamp.vercel.app/registration_form.html

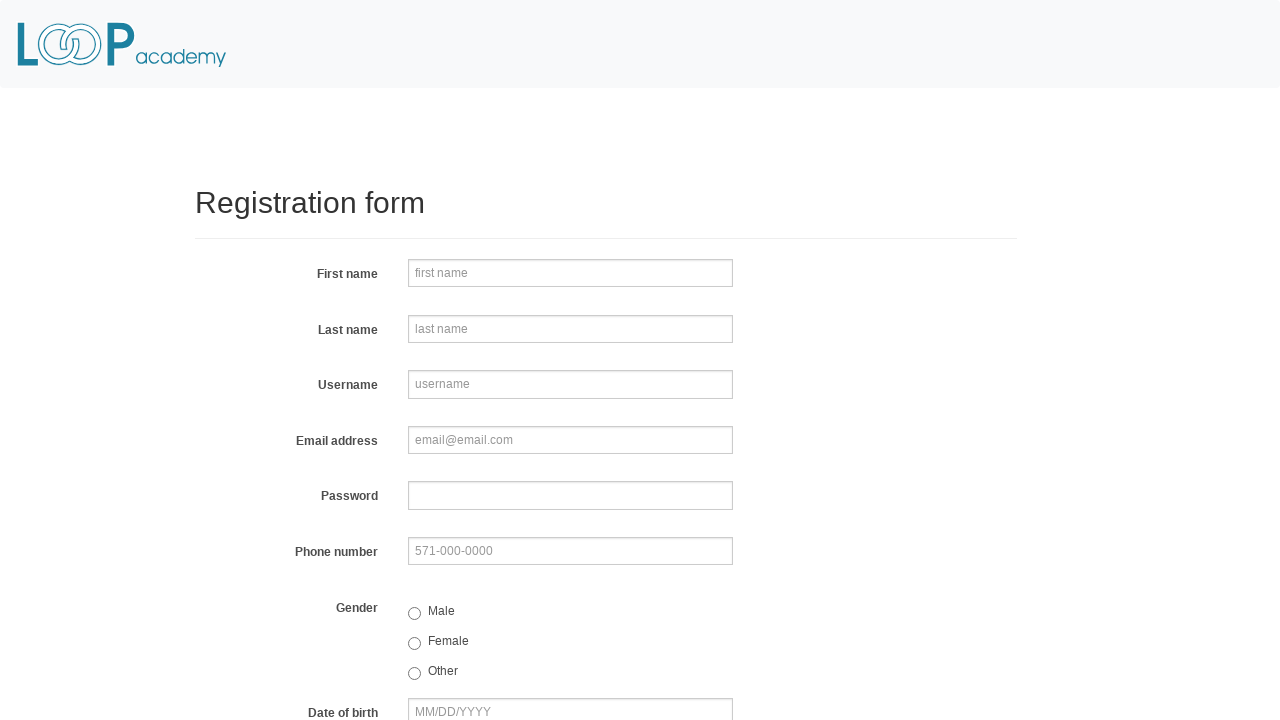

Filled first name field with 'Michael' on input[name='firstname']
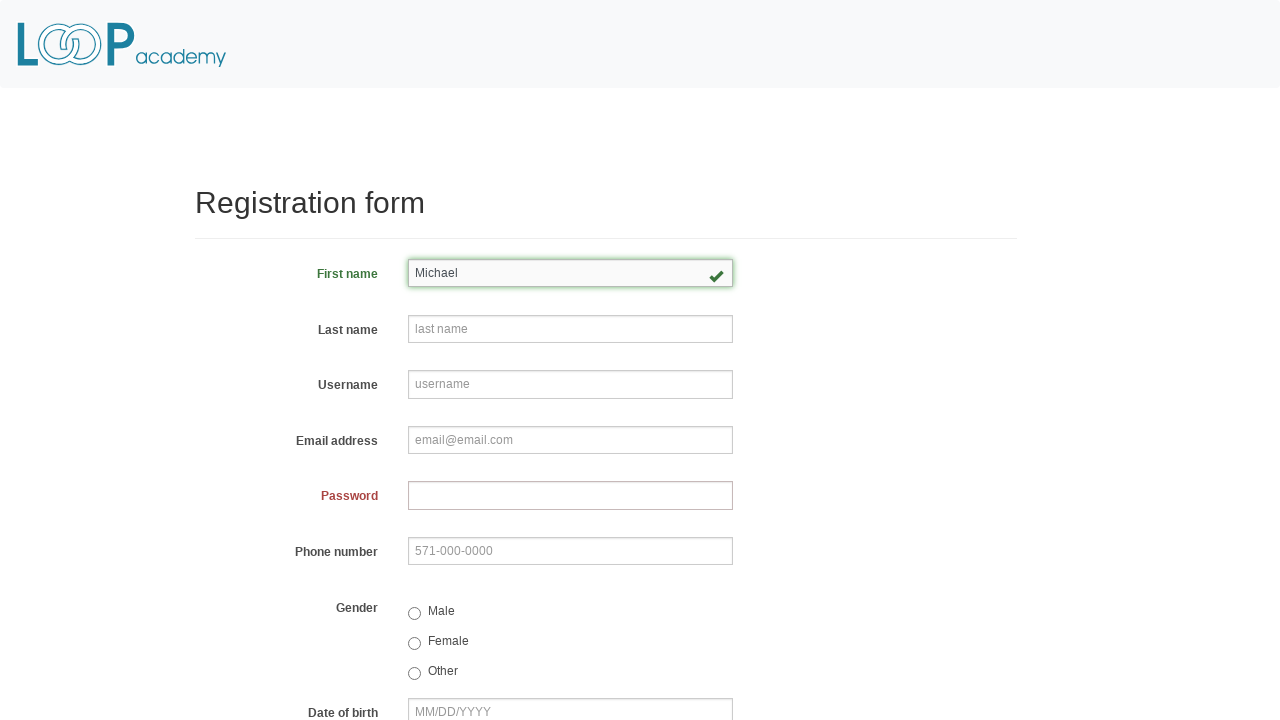

Filled last name field with 'Thompson' on input[name='lastname']
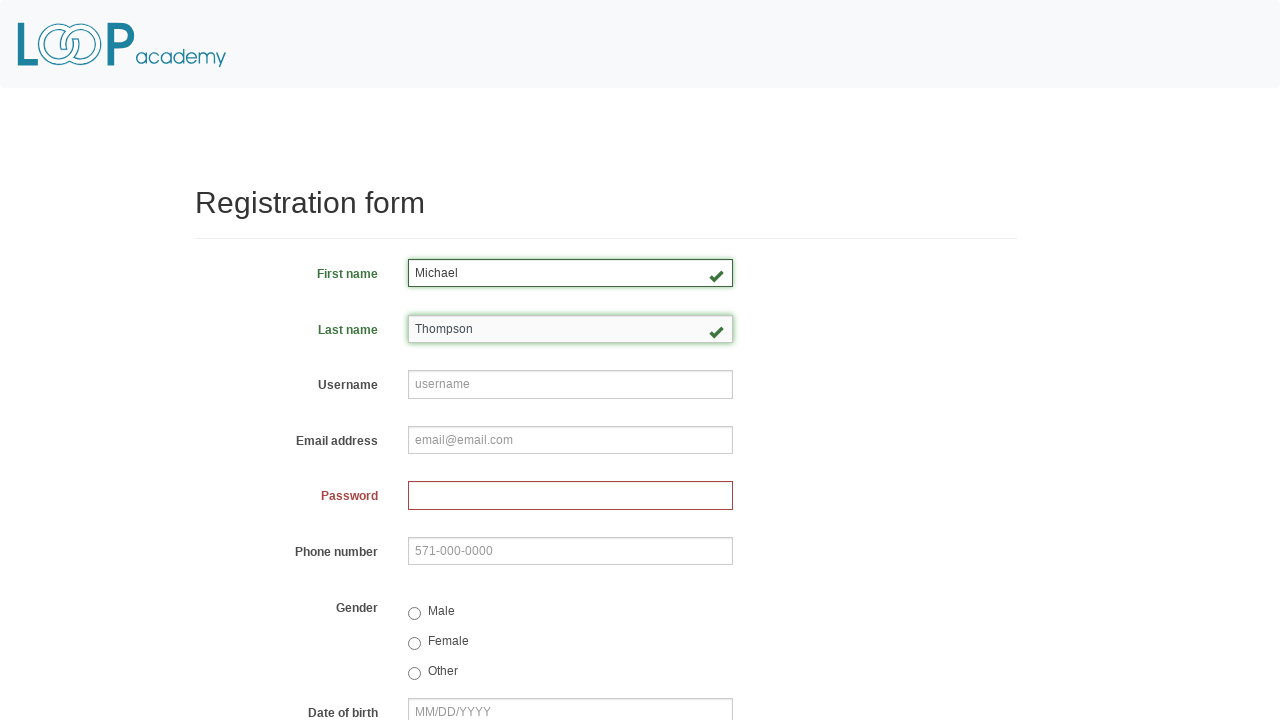

Filled username field with 'mthompson2024' on input[name='username']
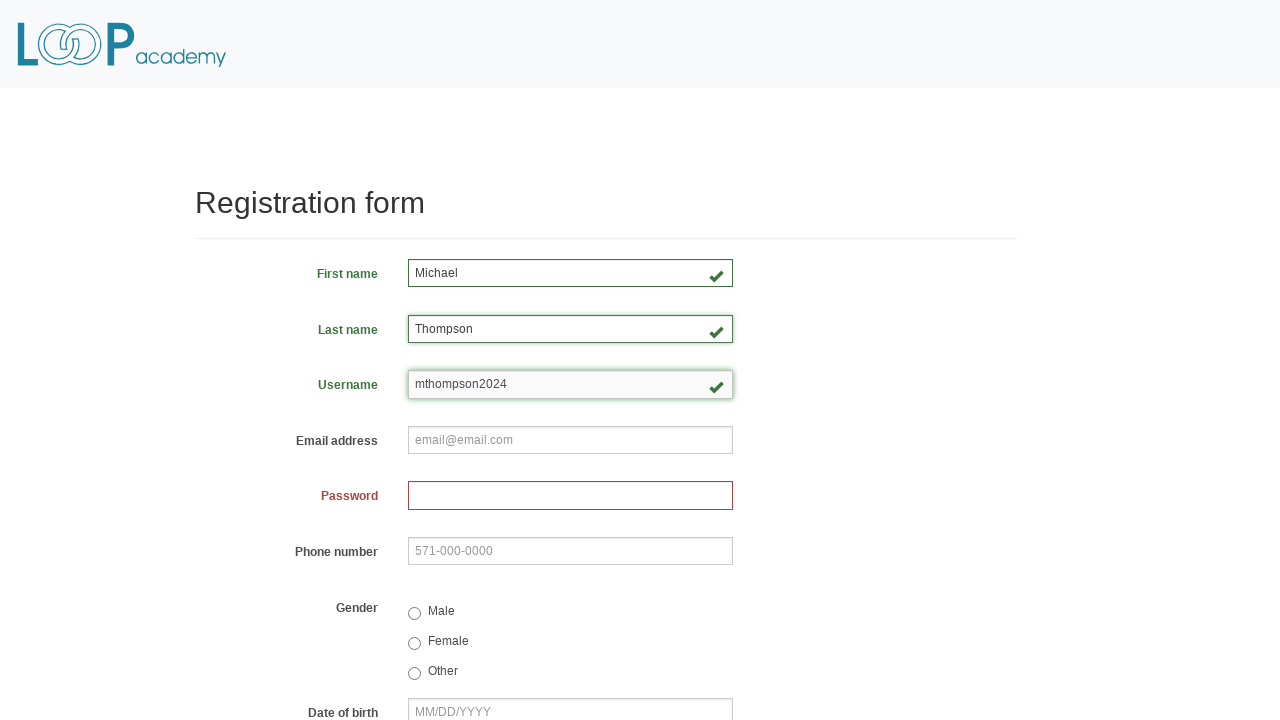

Filled password field with 'SecurePass123!' on input[name='password']
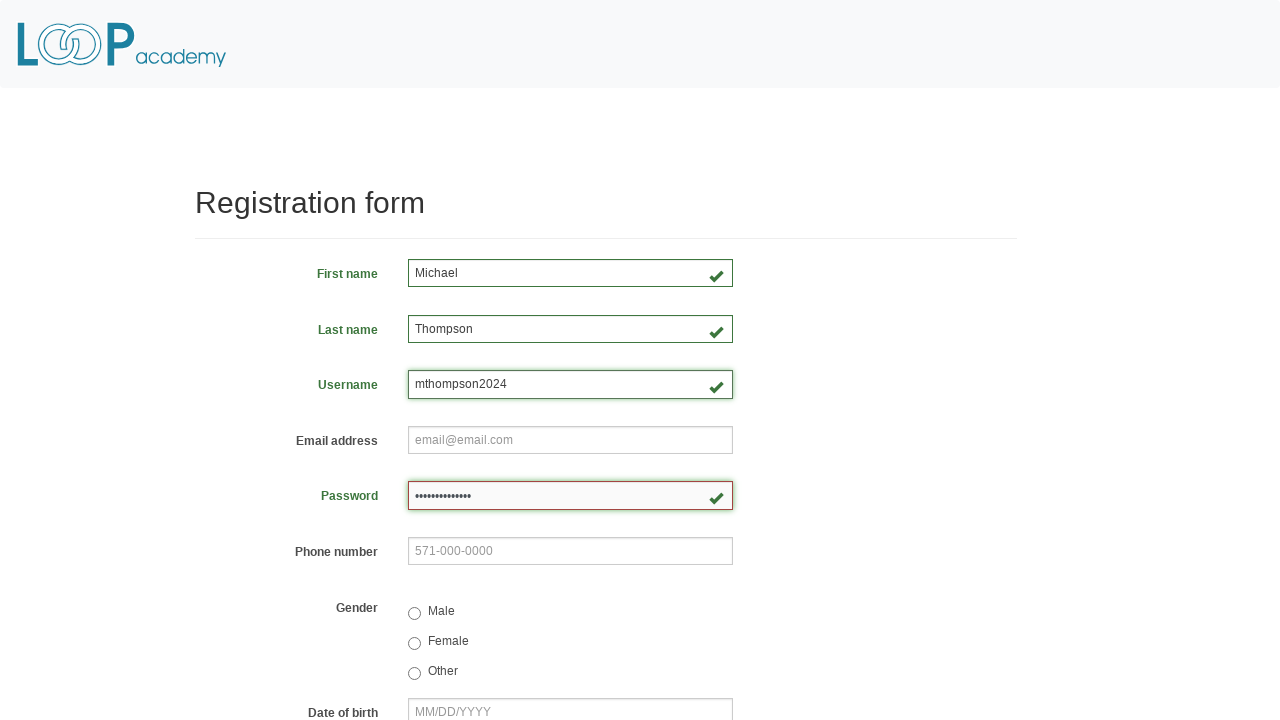

Filled email field with 'mthompson@example.com' on input[name='email']
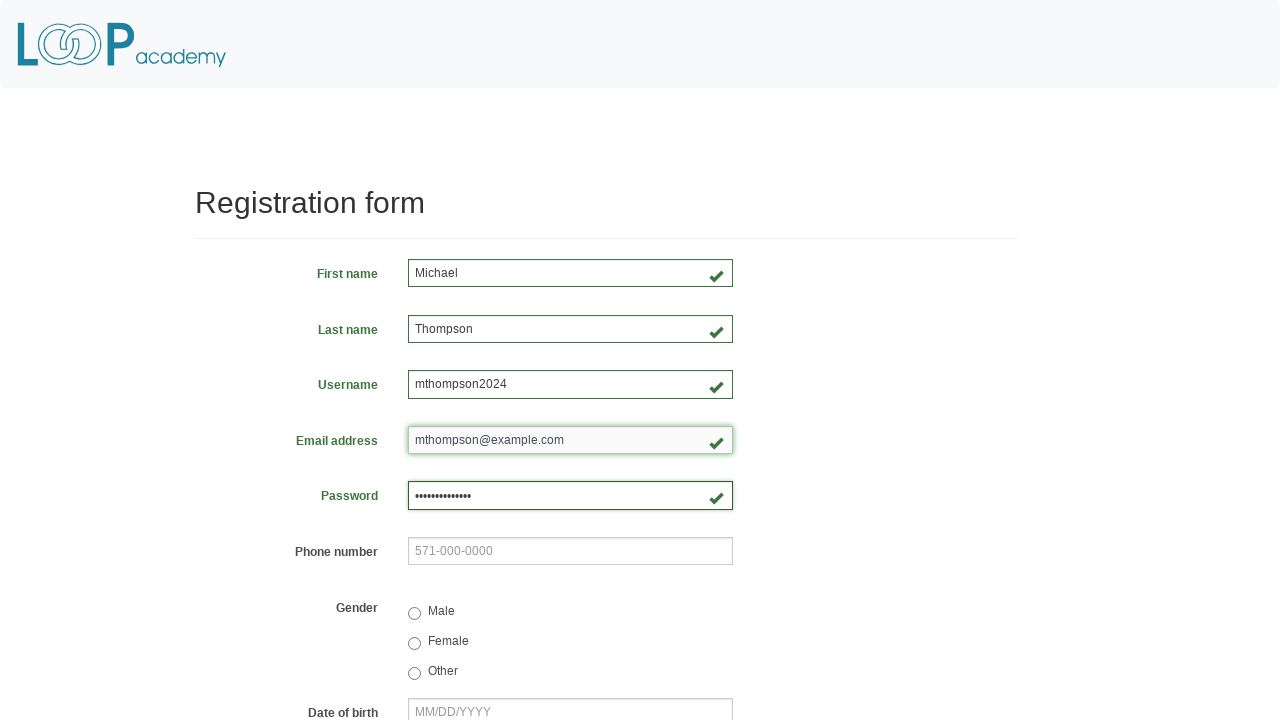

Filled phone number field with '555-123-4567' on input[name='phone']
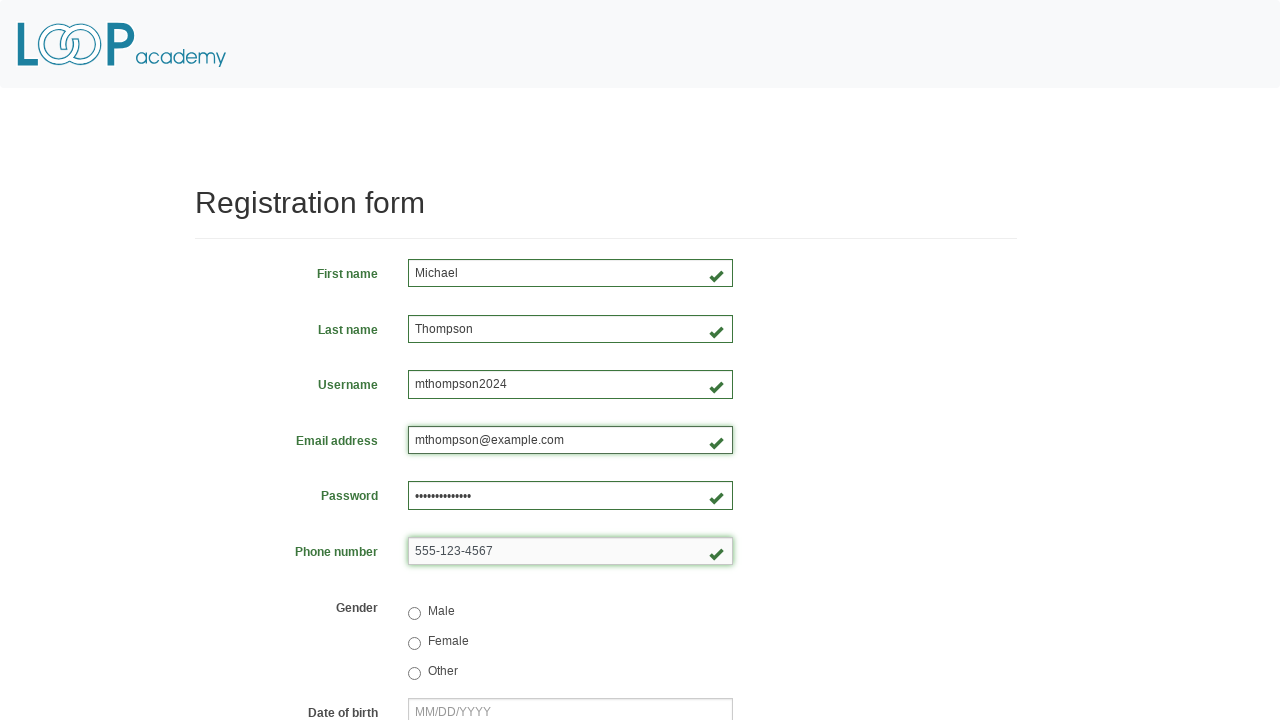

Selected male gender radio button at (414, 613) on input[value='male']
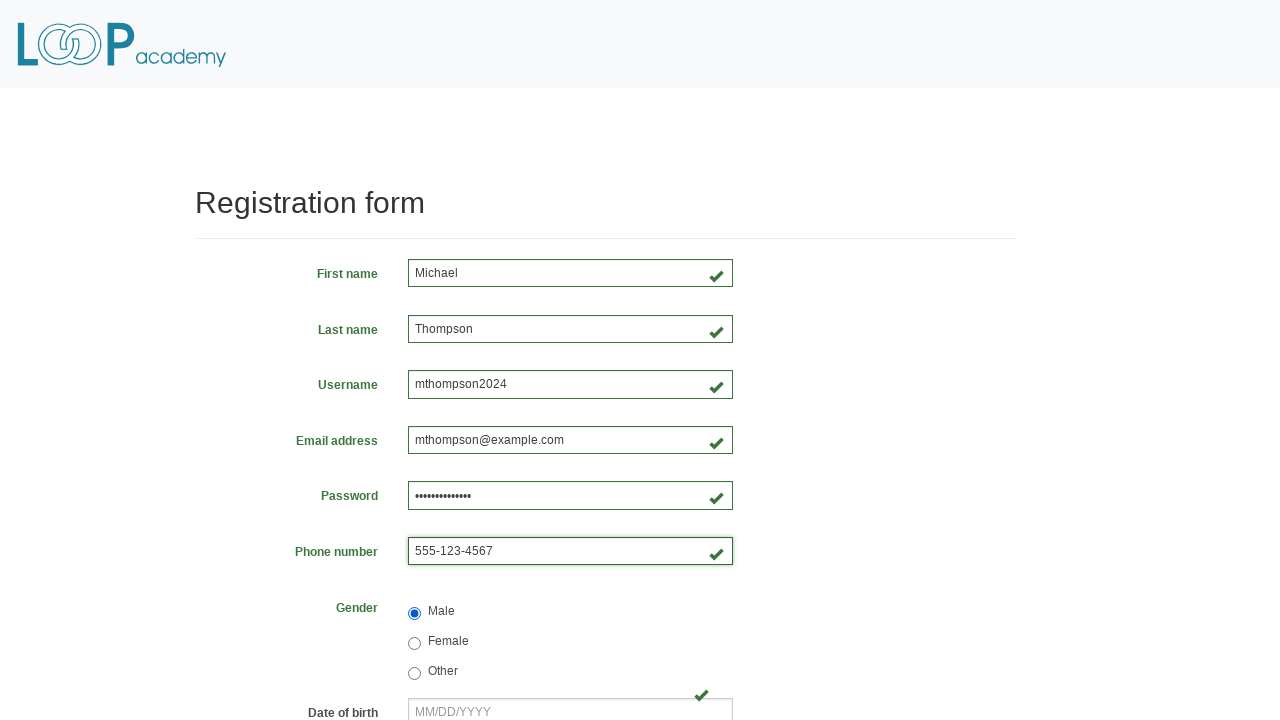

Filled birthday field with '03/15/1990' on input[name='birthday']
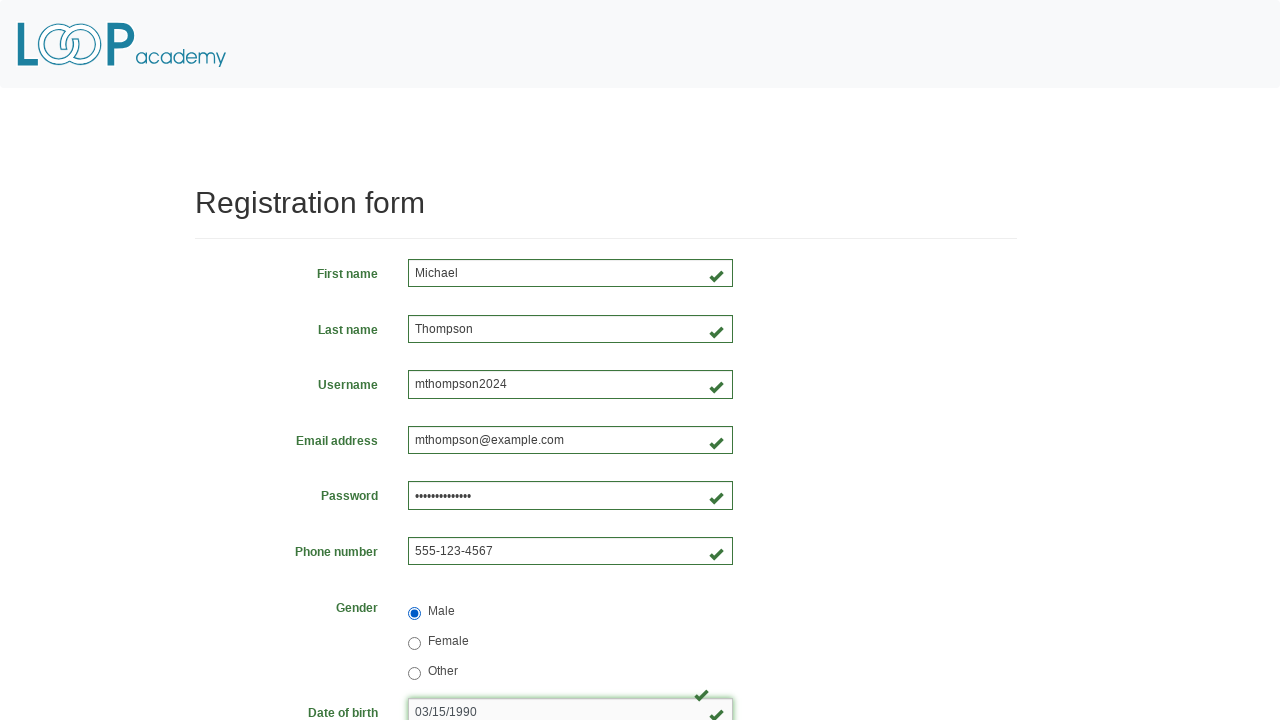

Selected 'Department of Engineering' from department dropdown on select[name='department']
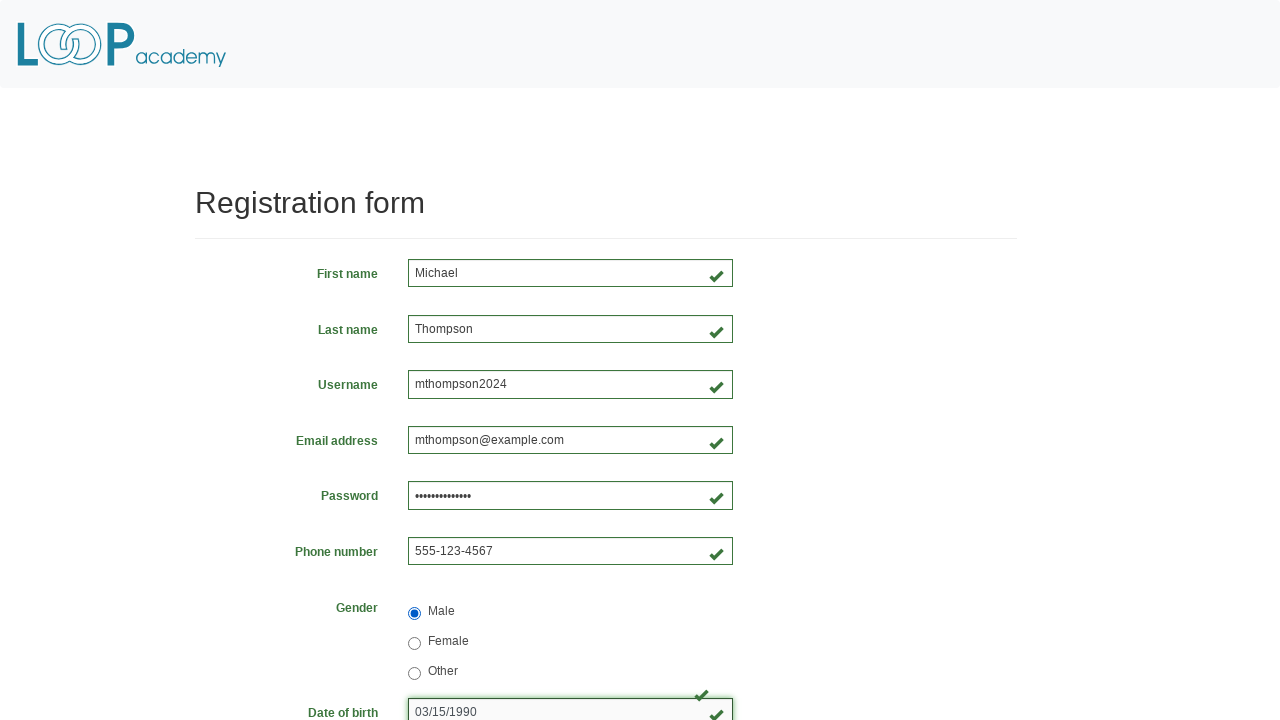

Selected 'SDET' from job title dropdown on select[name='job_title']
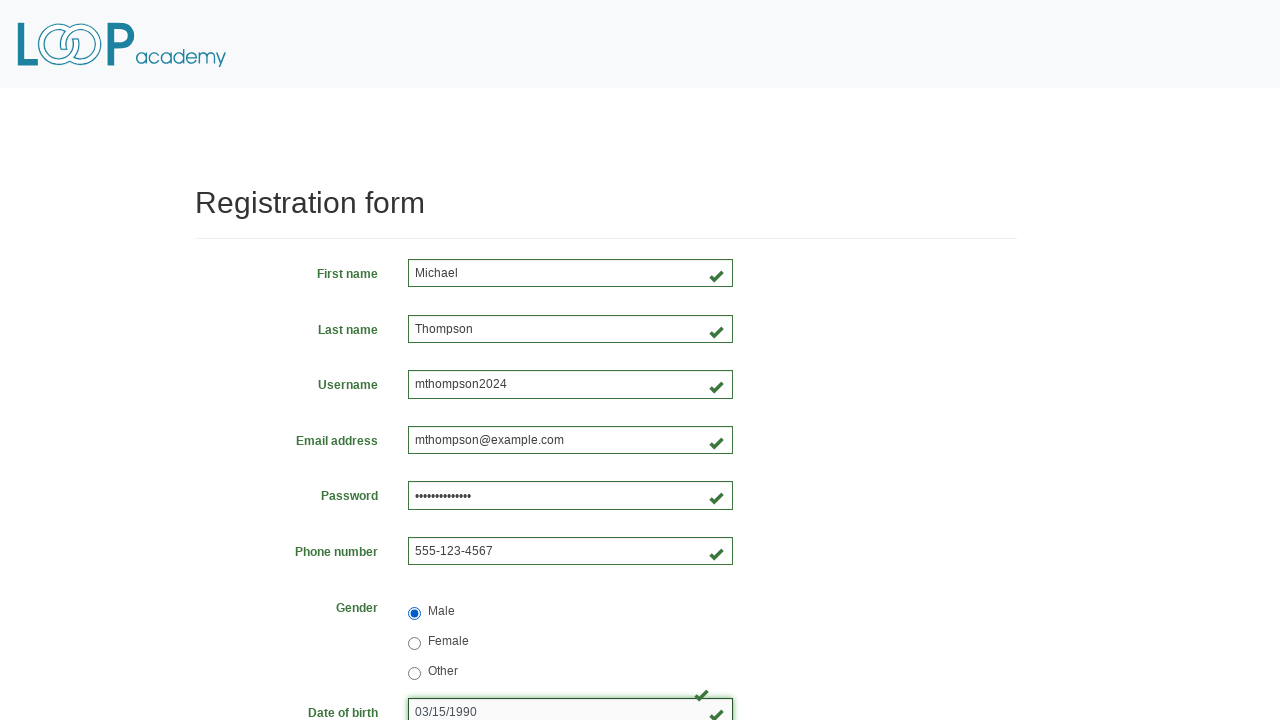

Selected Java programming language checkbox at (465, 468) on input[value='java']
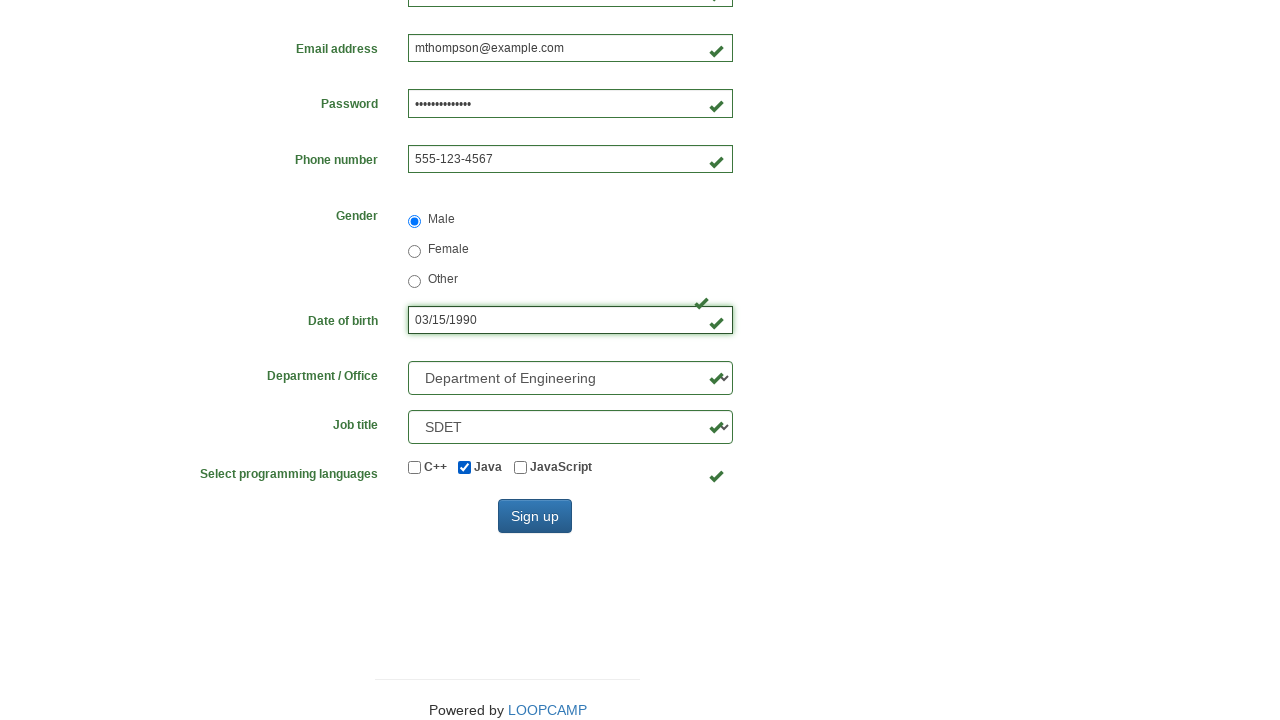

Clicked submit button to submit registration form at (535, 516) on #wooden_spoon
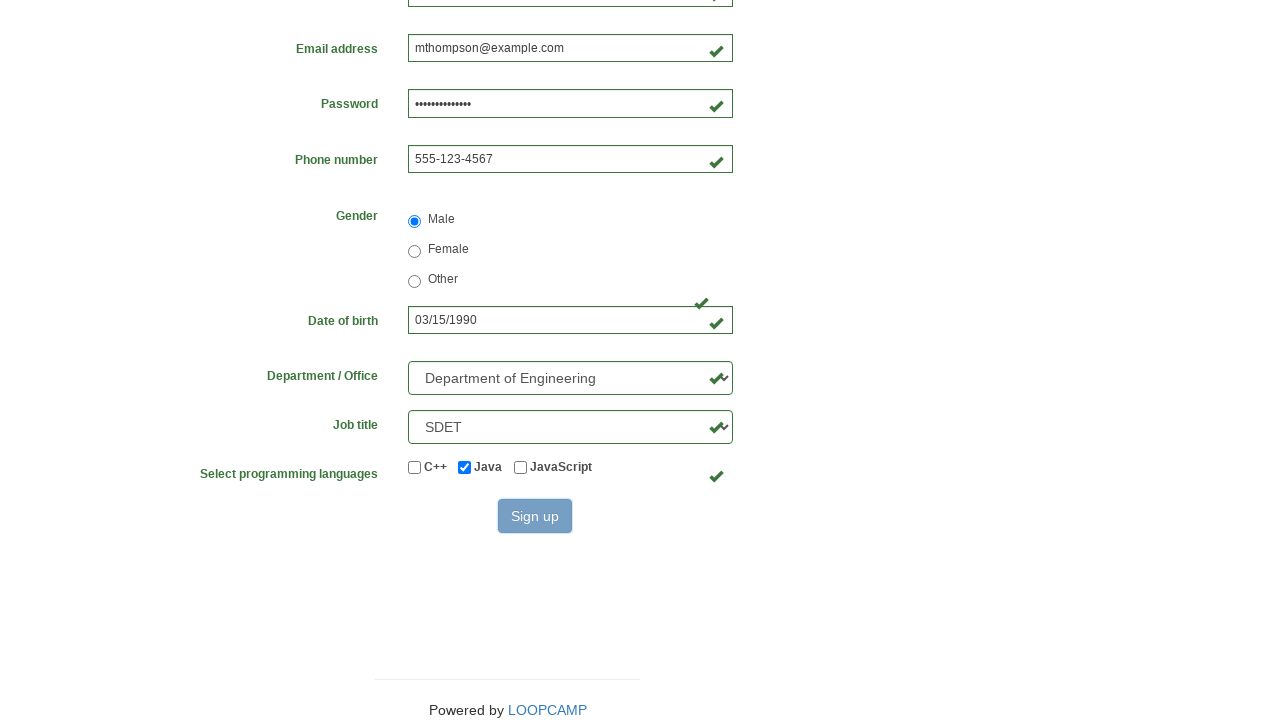

Registration form submitted successfully and success message appeared
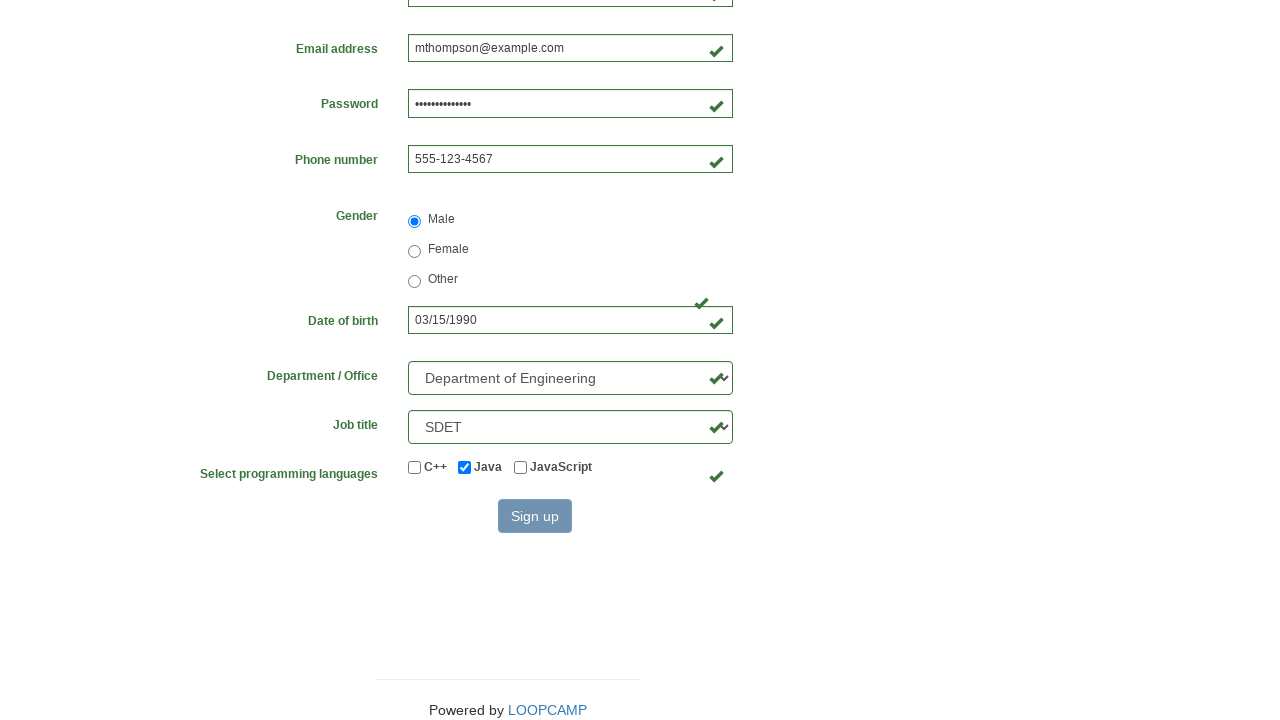

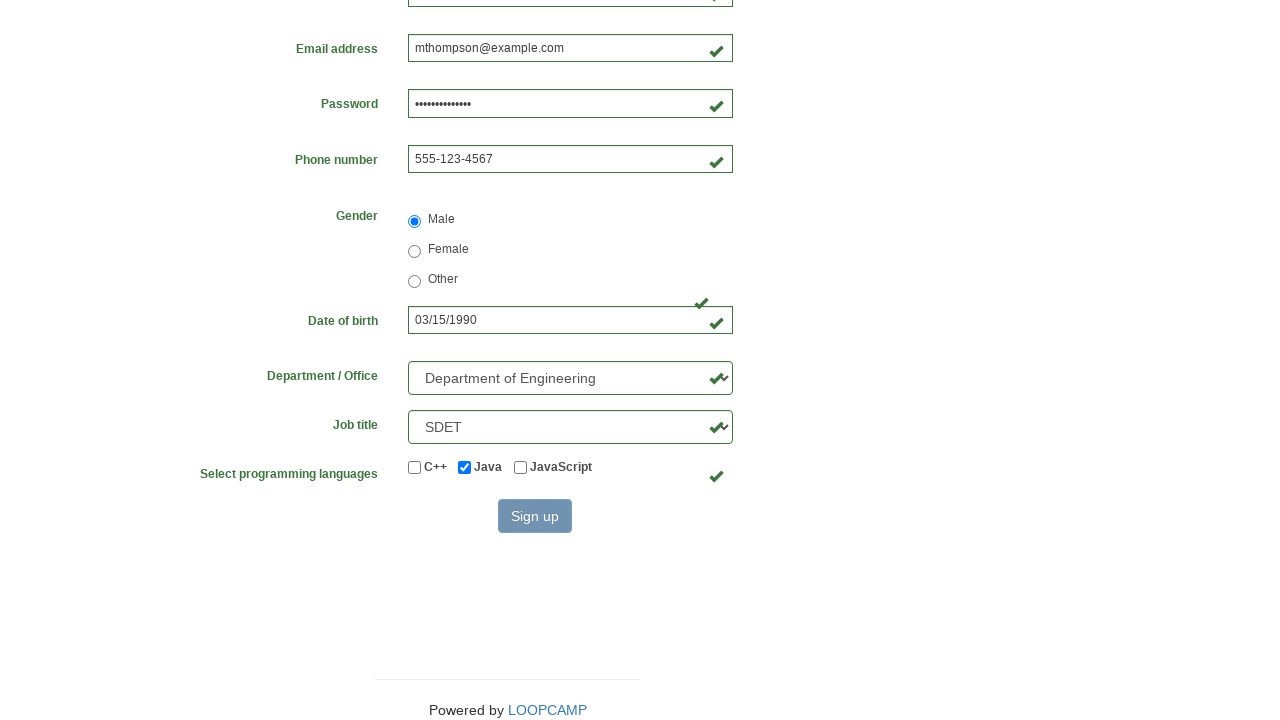